Tests mouse hover and context menu interaction by right-clicking on the "Home" element and navigating through the browser context menu using keyboard arrows

Starting URL: https://demo.automationtesting.in/Register.html

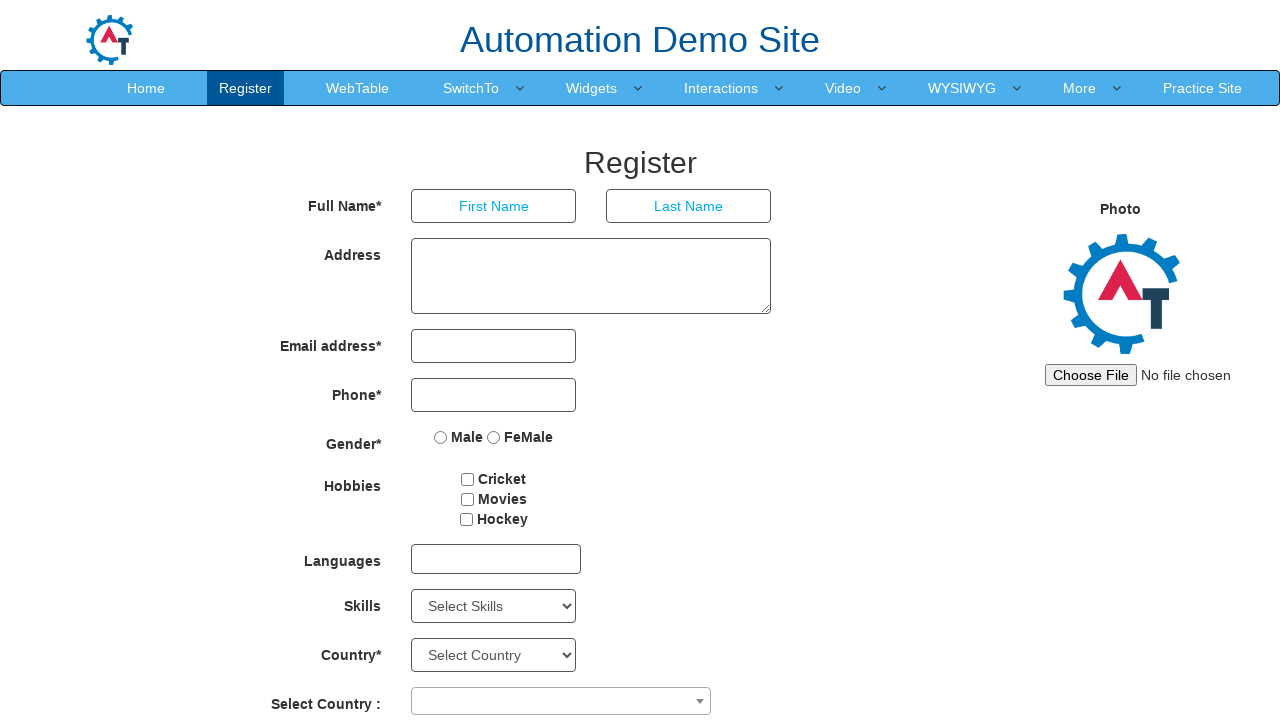

Waited for Home element to load on the page
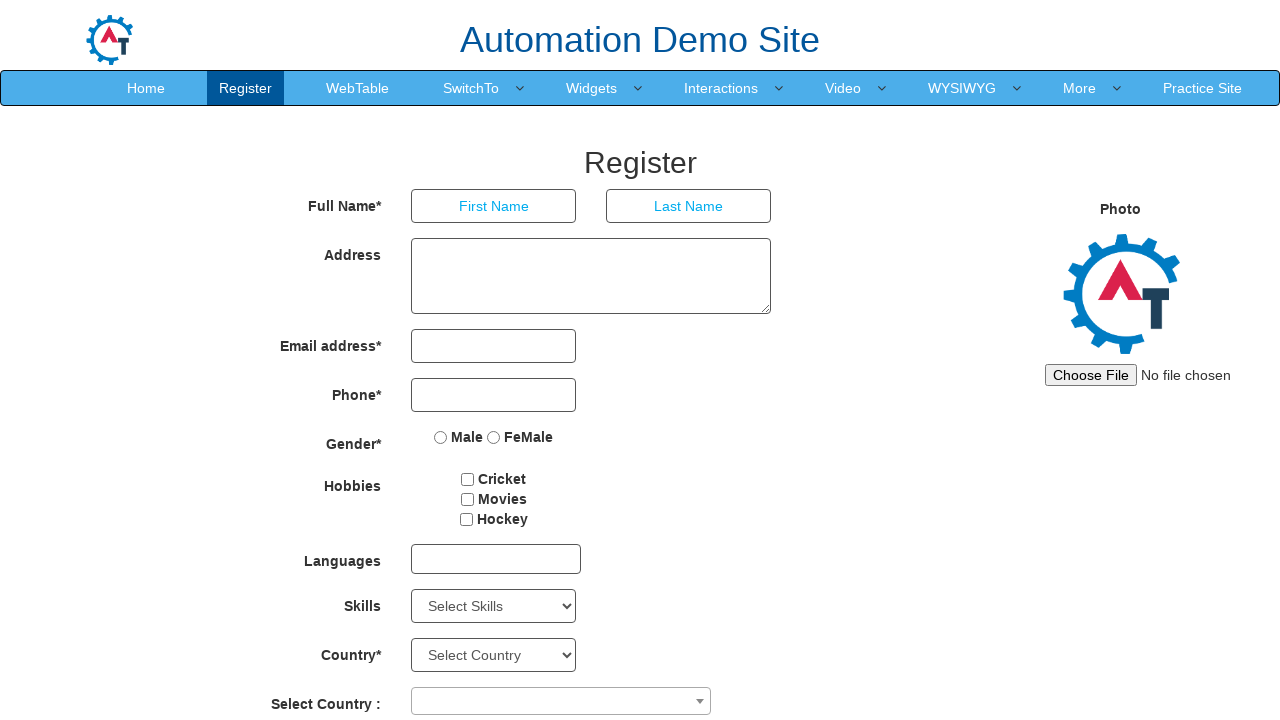

Located the Home element using XPath
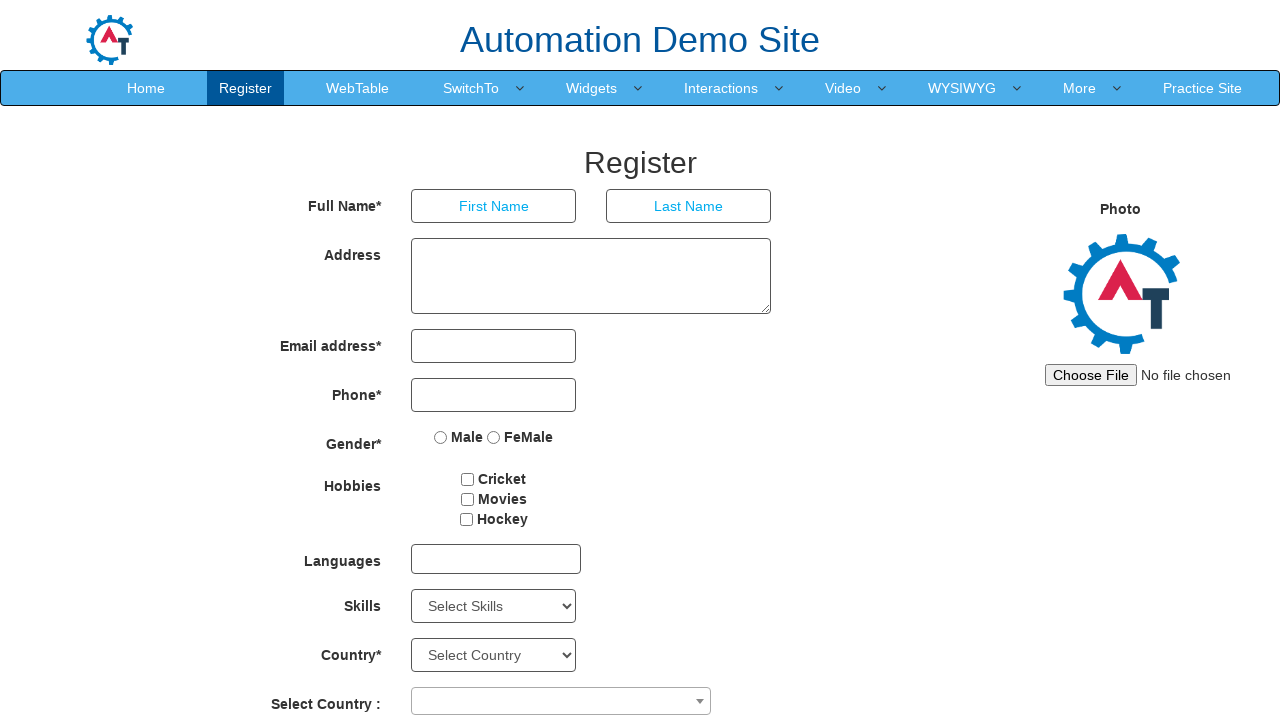

Right-clicked on the Home element to open context menu at (146, 88) on xpath=//*[text()='Home']
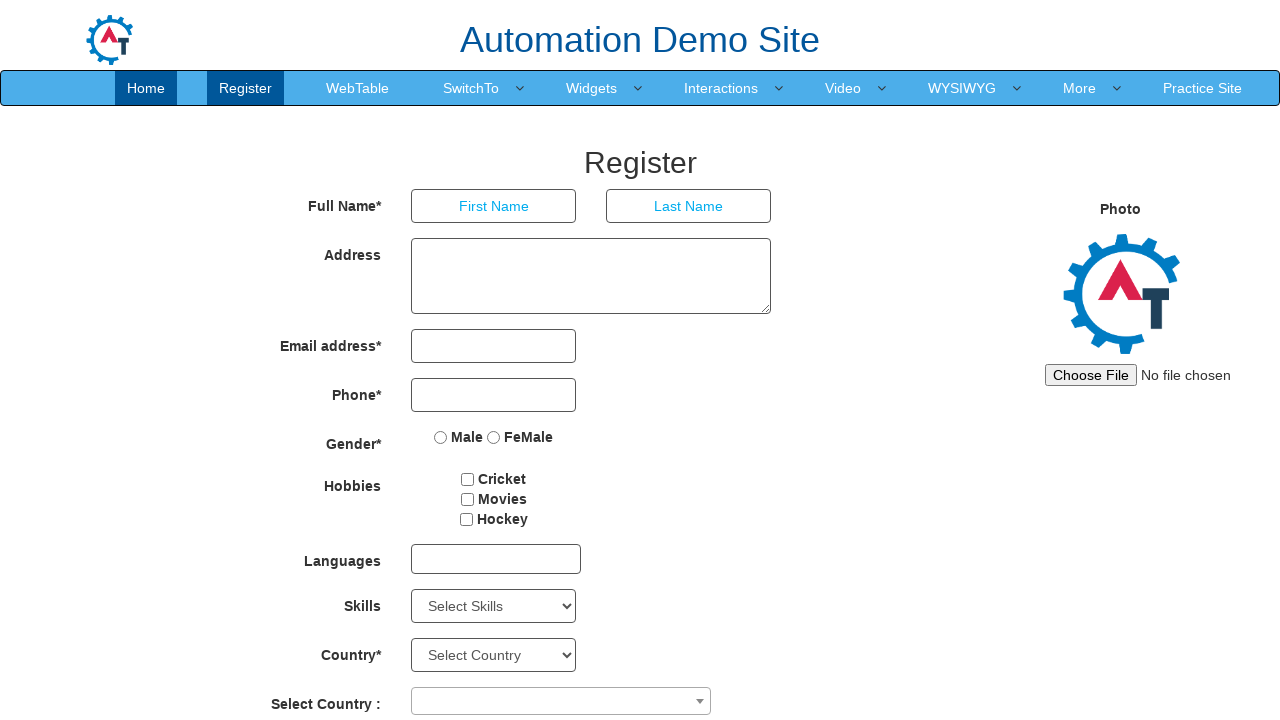

Pressed ArrowRight to navigate context menu
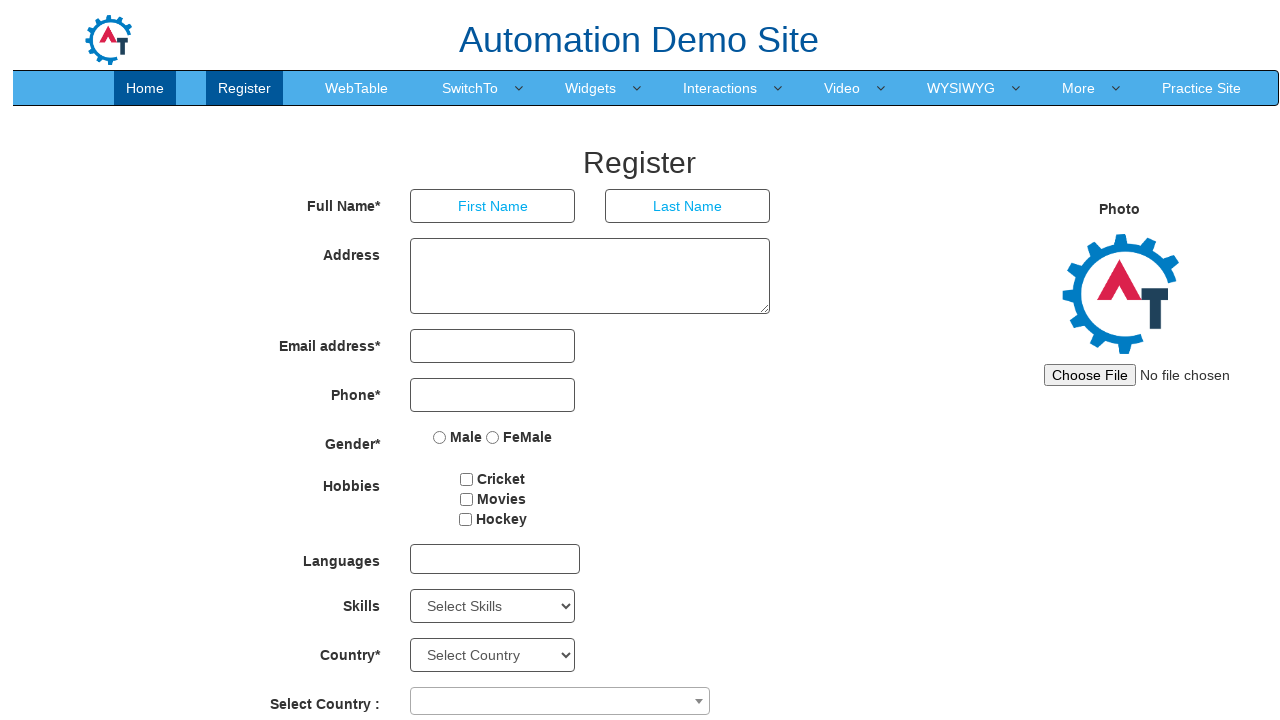

Pressed ArrowDown to navigate context menu
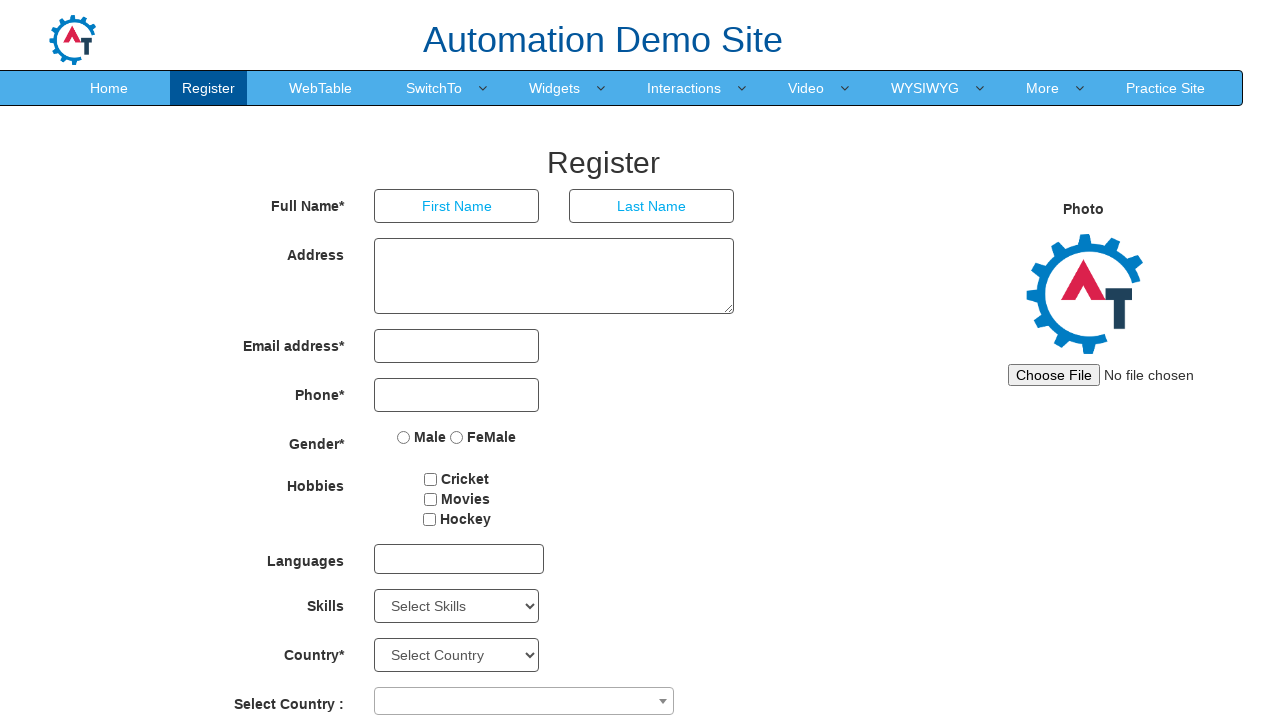

Pressed Enter to select context menu option
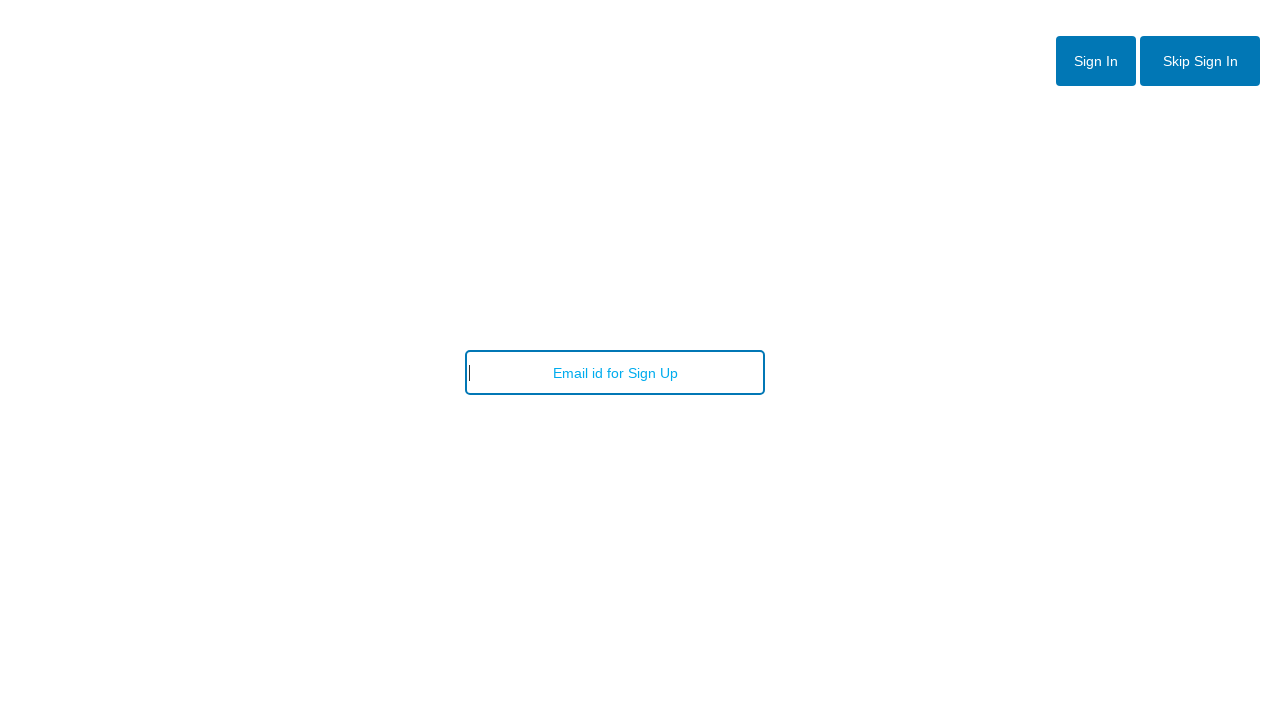

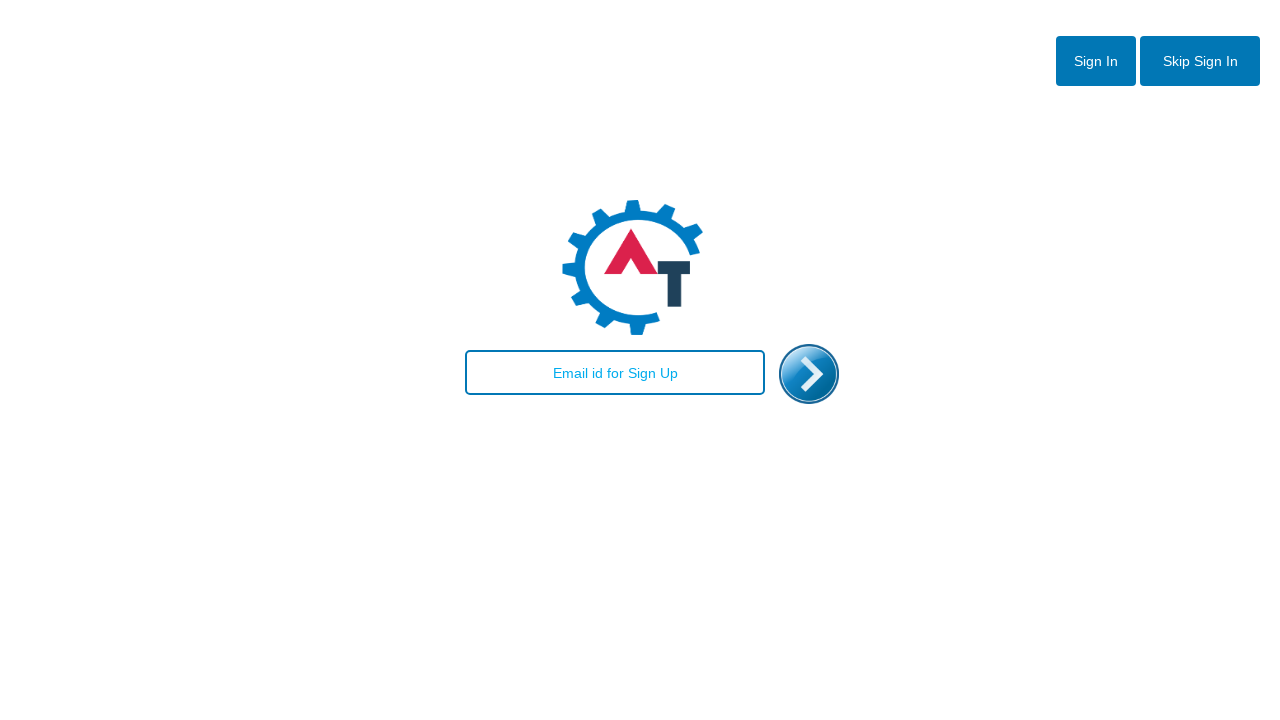